Tests pressing the space key on a target element and verifies that the page displays the correct key press result

Starting URL: http://the-internet.herokuapp.com/key_presses

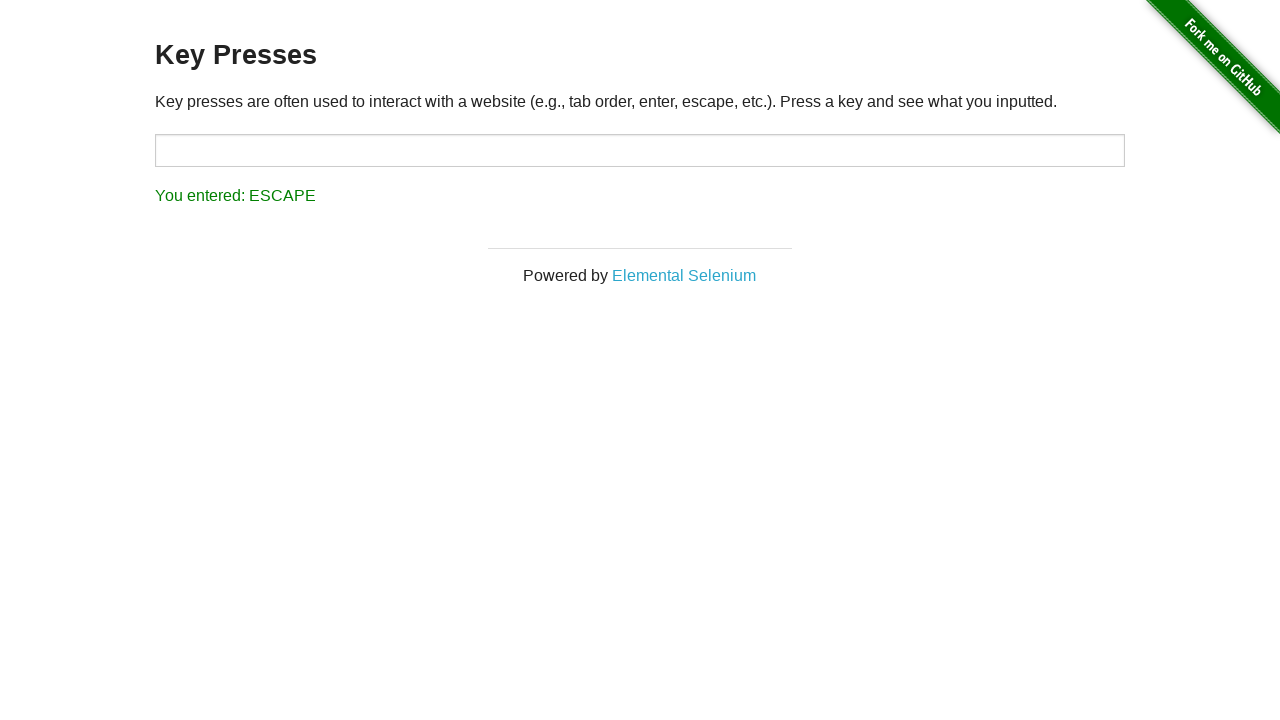

Pressed space key on target element on #target
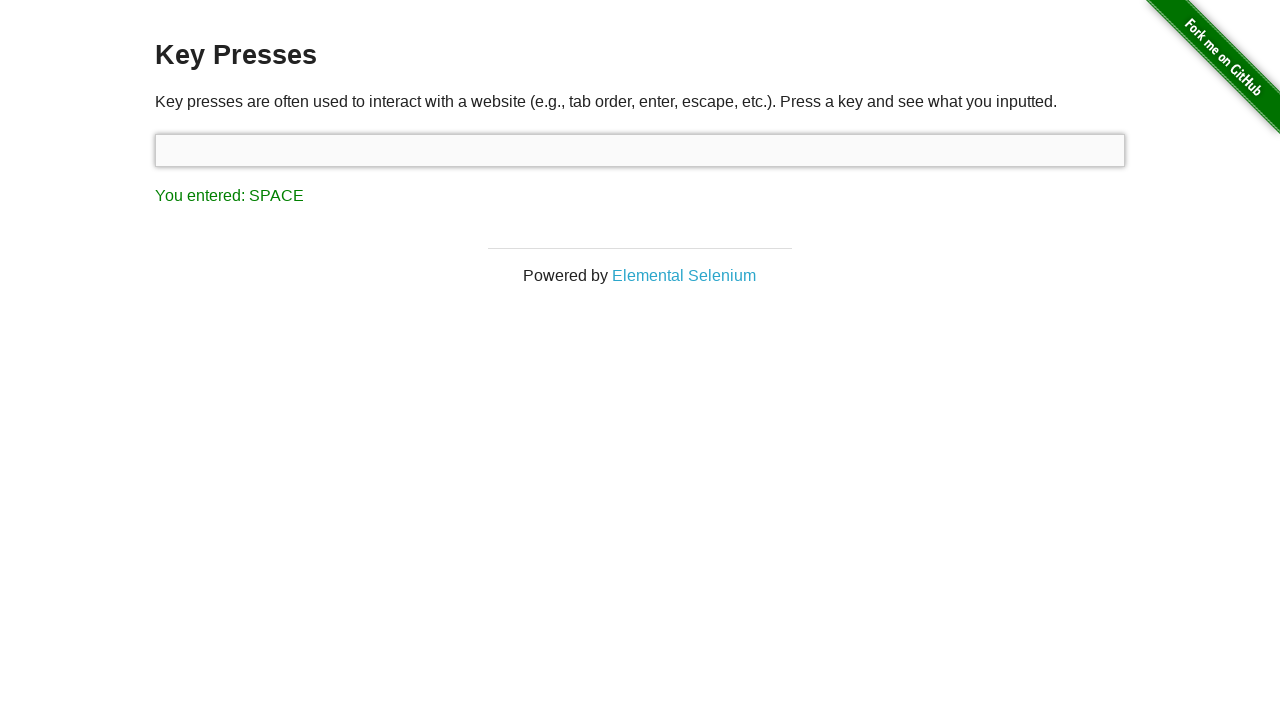

Result element appeared on page
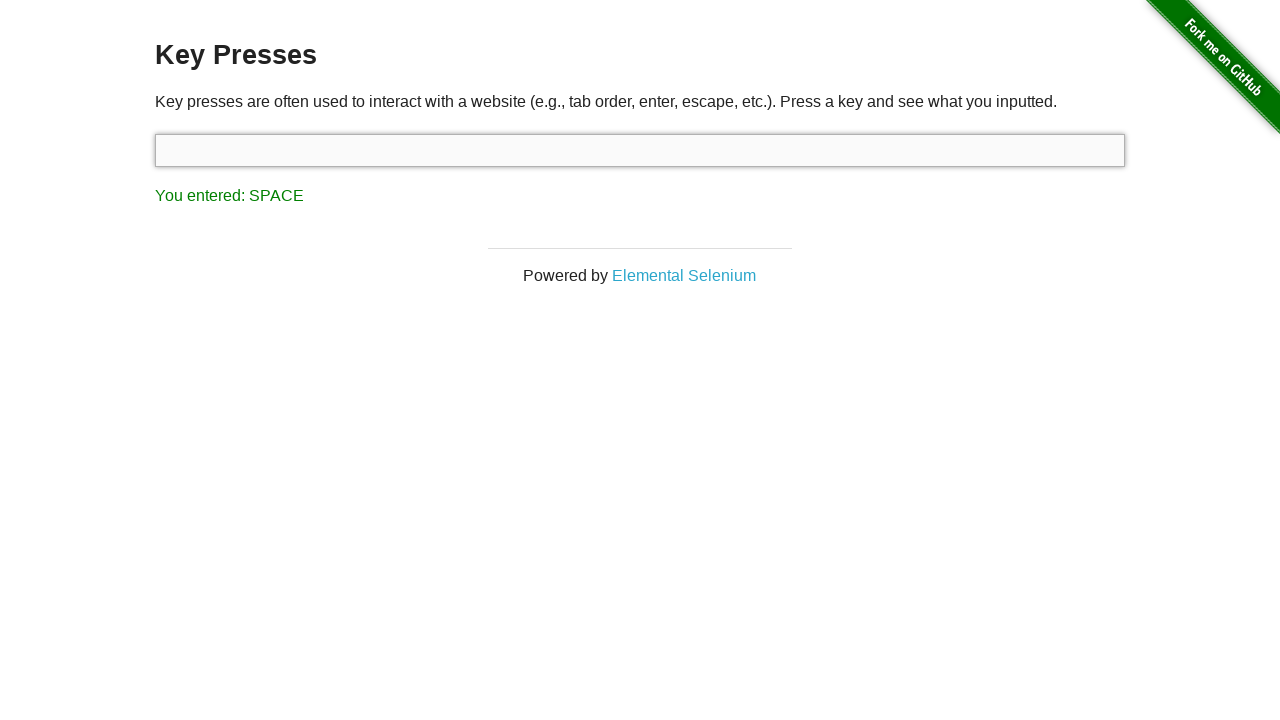

Retrieved result text content
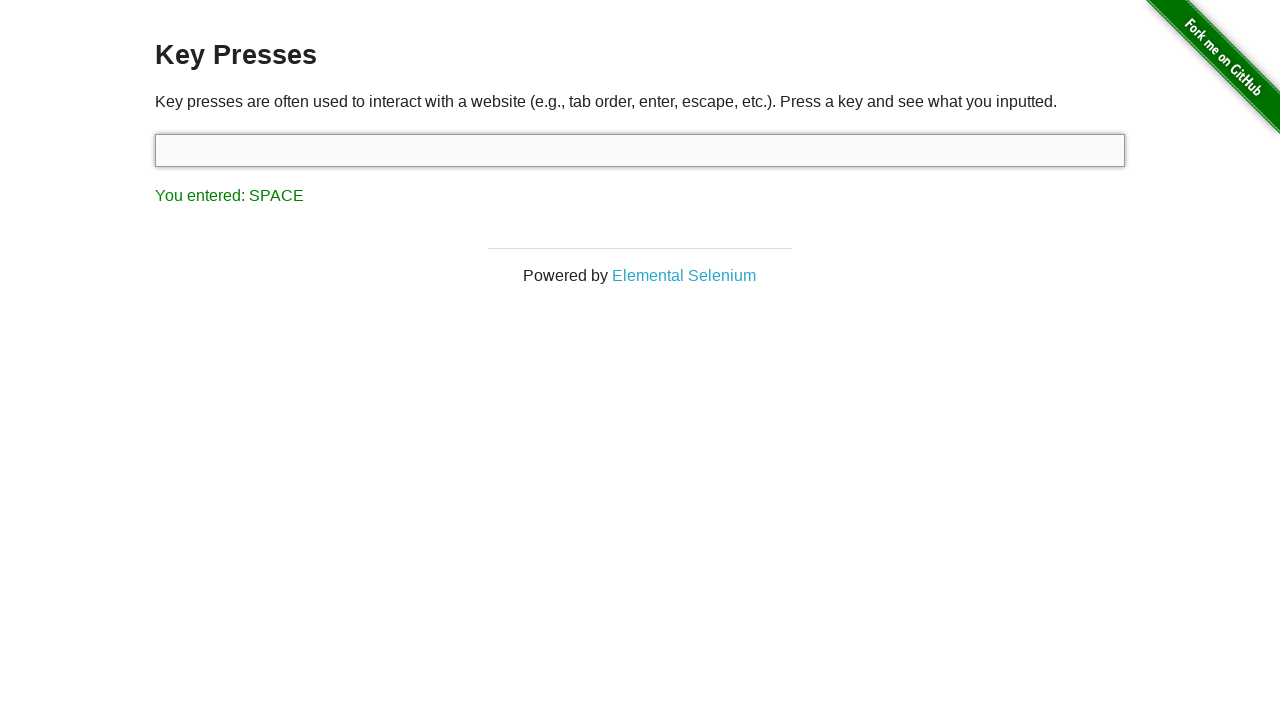

Verified result text displays 'You entered: SPACE'
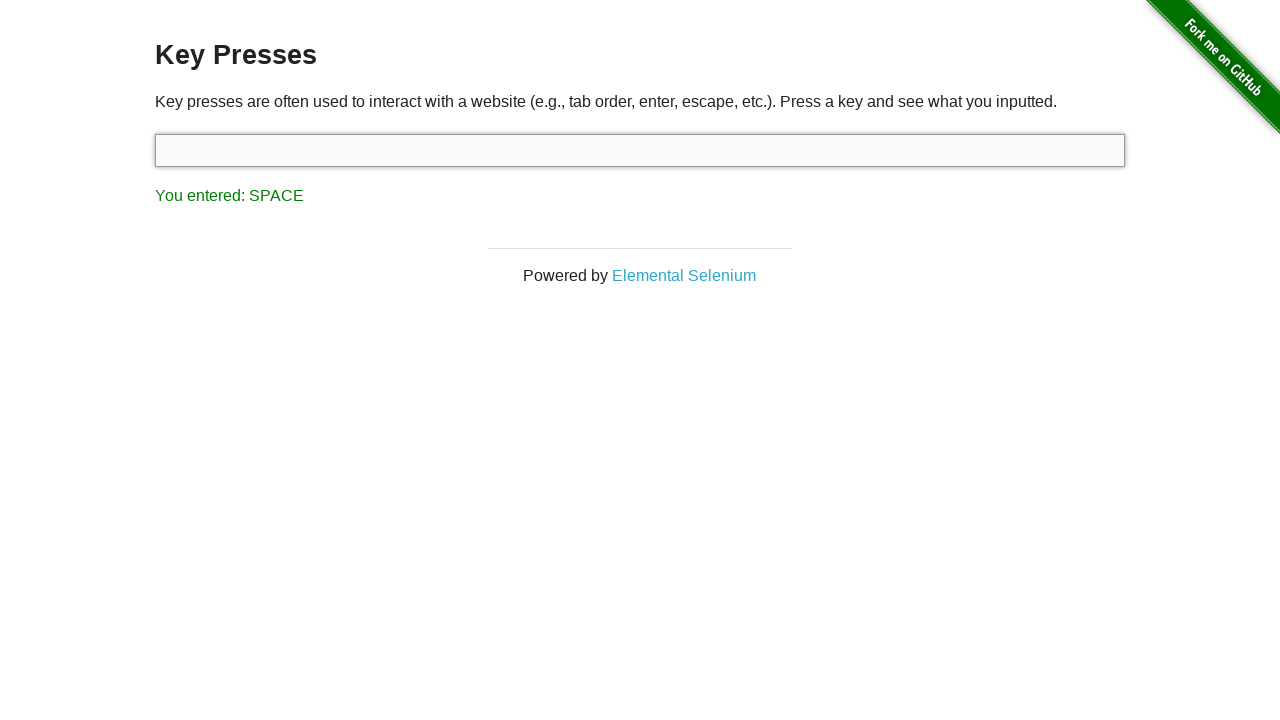

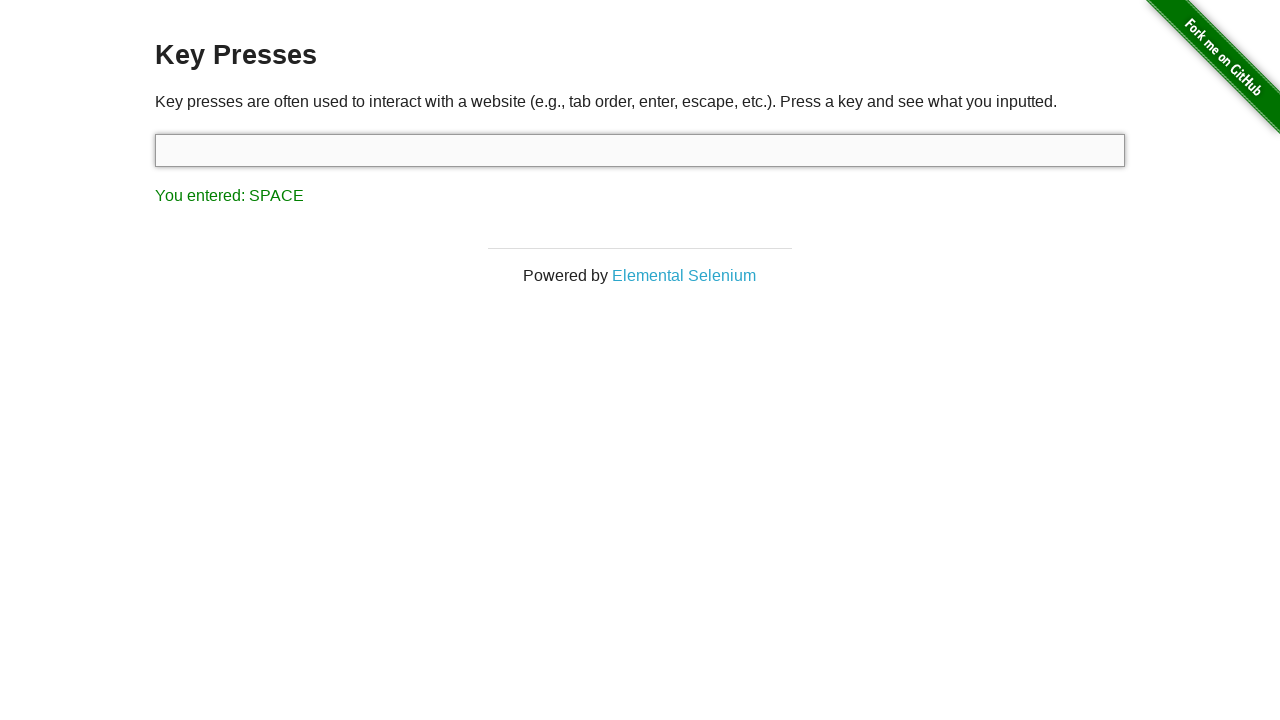